Navigates to Broken Images page and checks if the hjkl.jpg image is broken

Starting URL: https://the-internet.herokuapp.com/

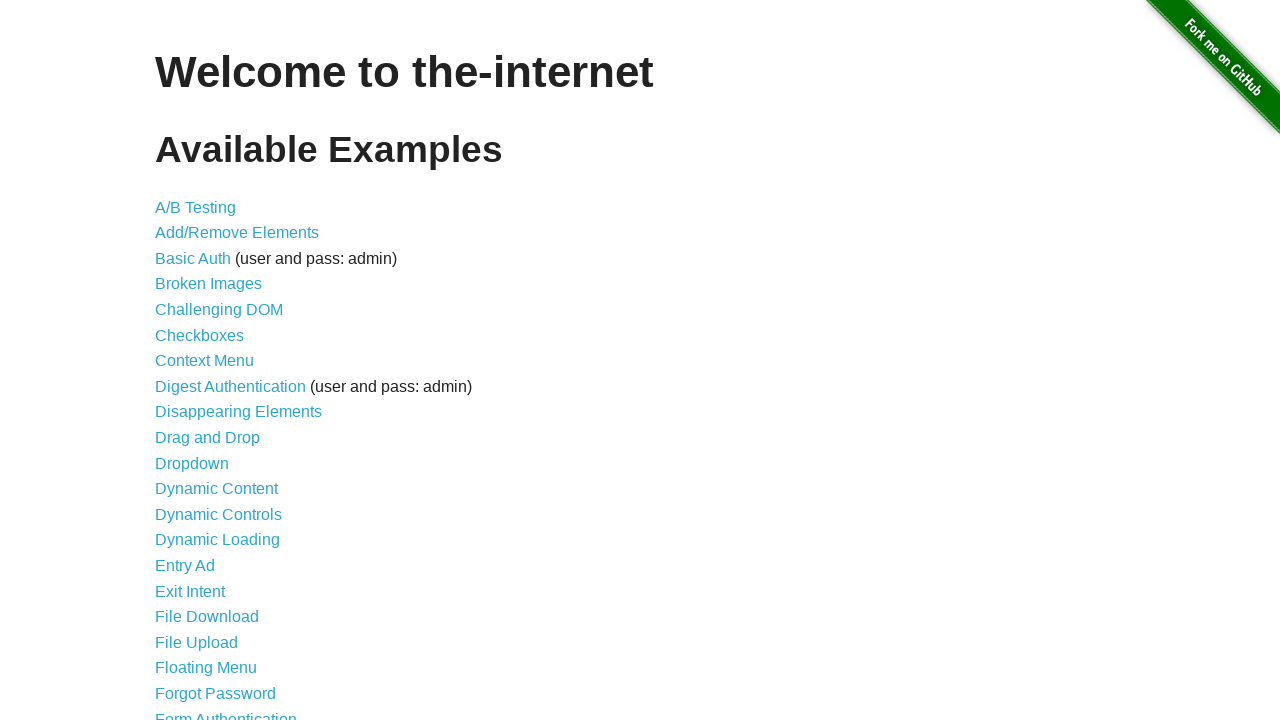

Clicked on 'Broken Images' link at (208, 284) on internal:role=link[name="Broken Images"i]
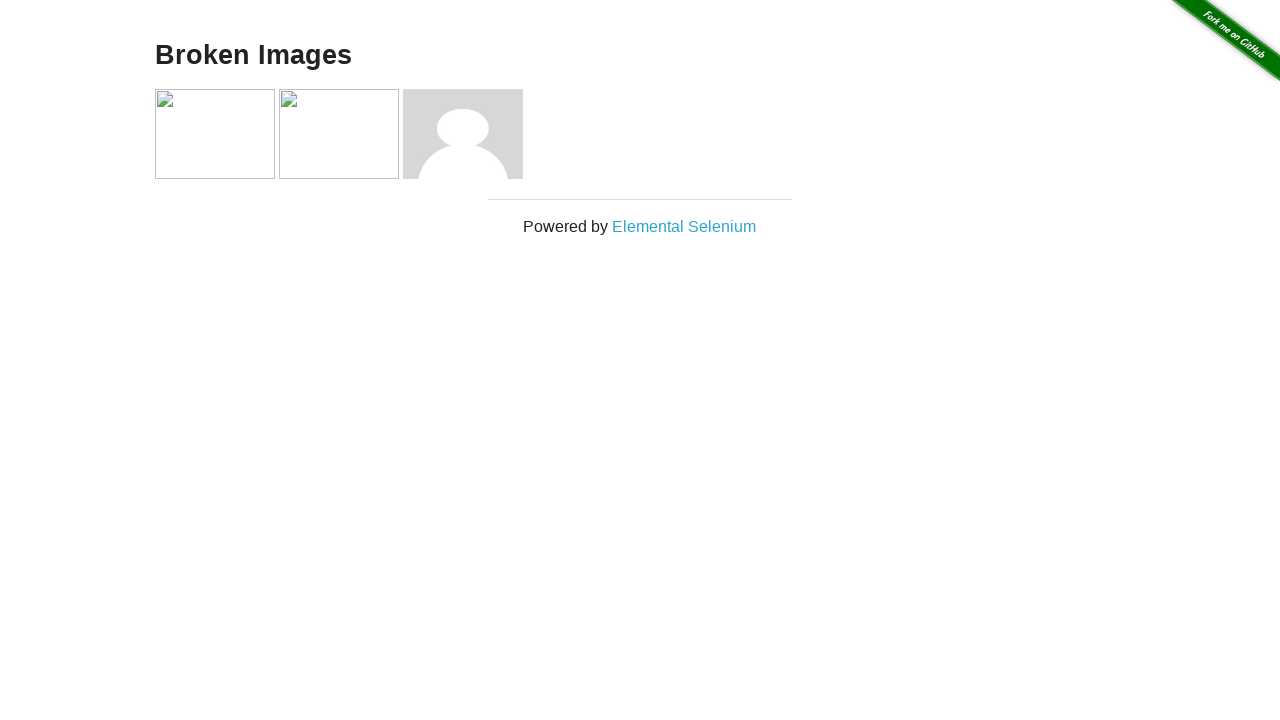

Waited for images to load on the page
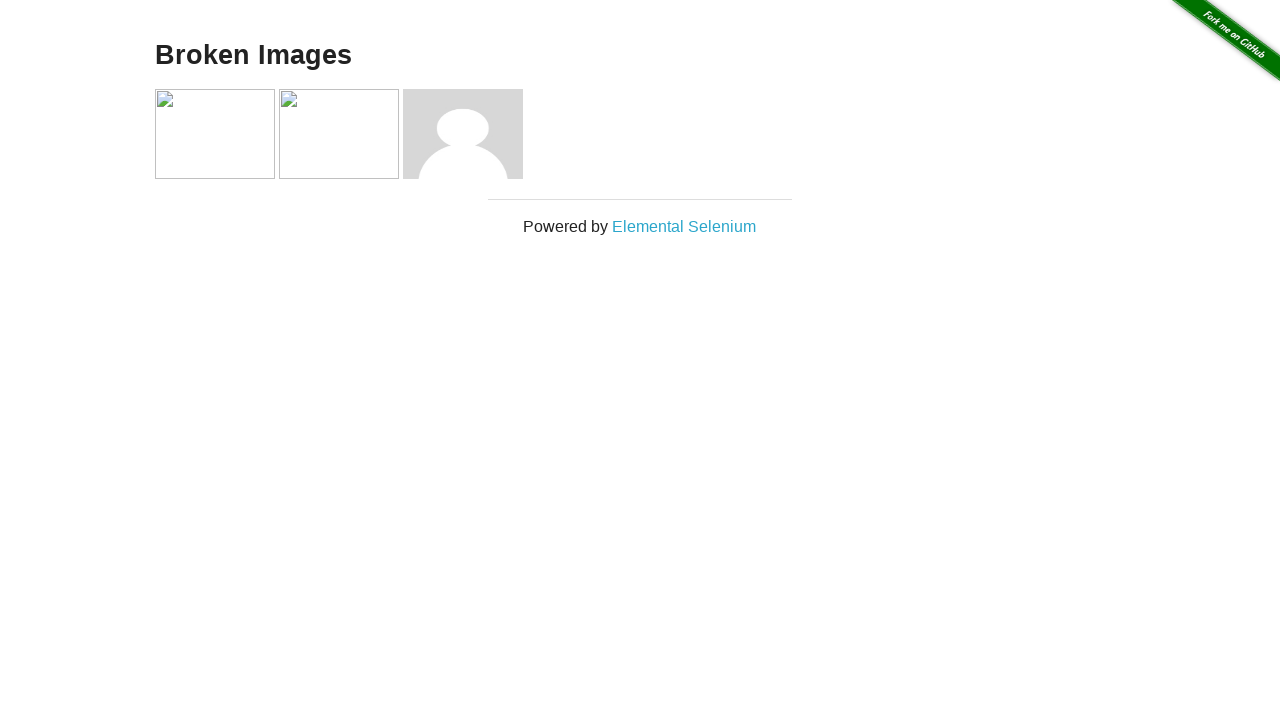

Evaluated if hjkl.jpg image is broken
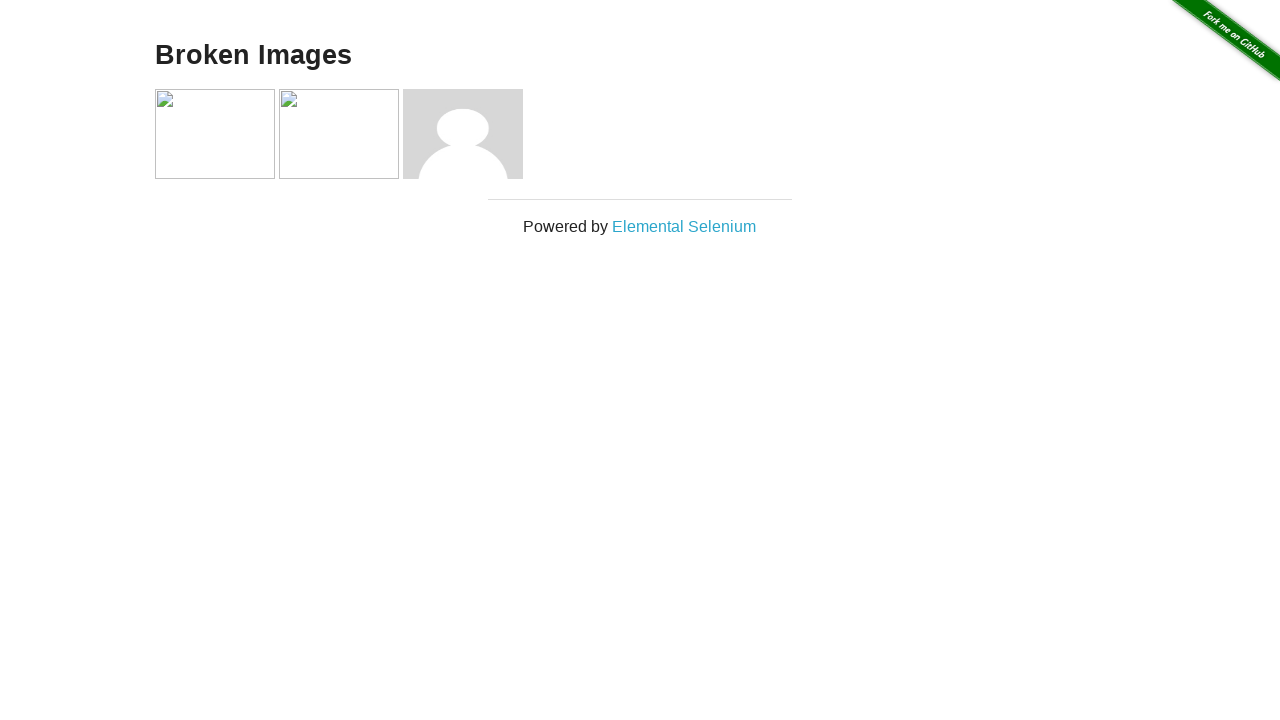

Asserted that hjkl.jpg image is broken
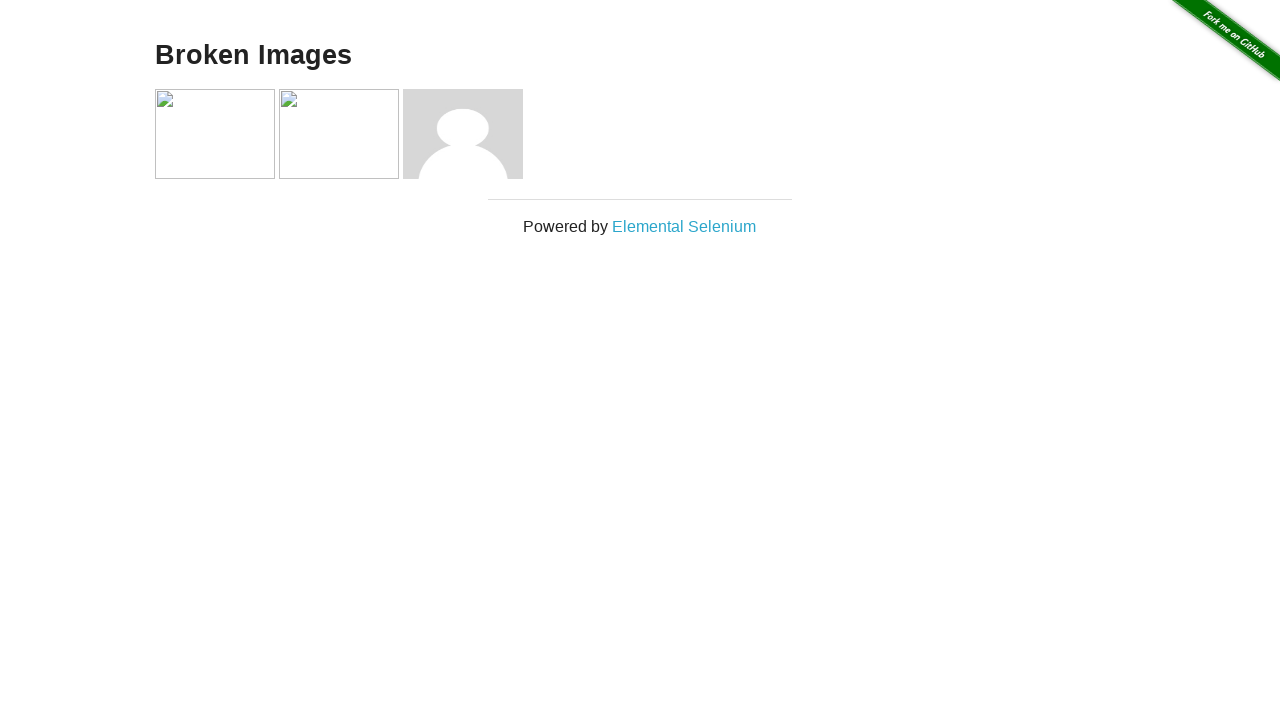

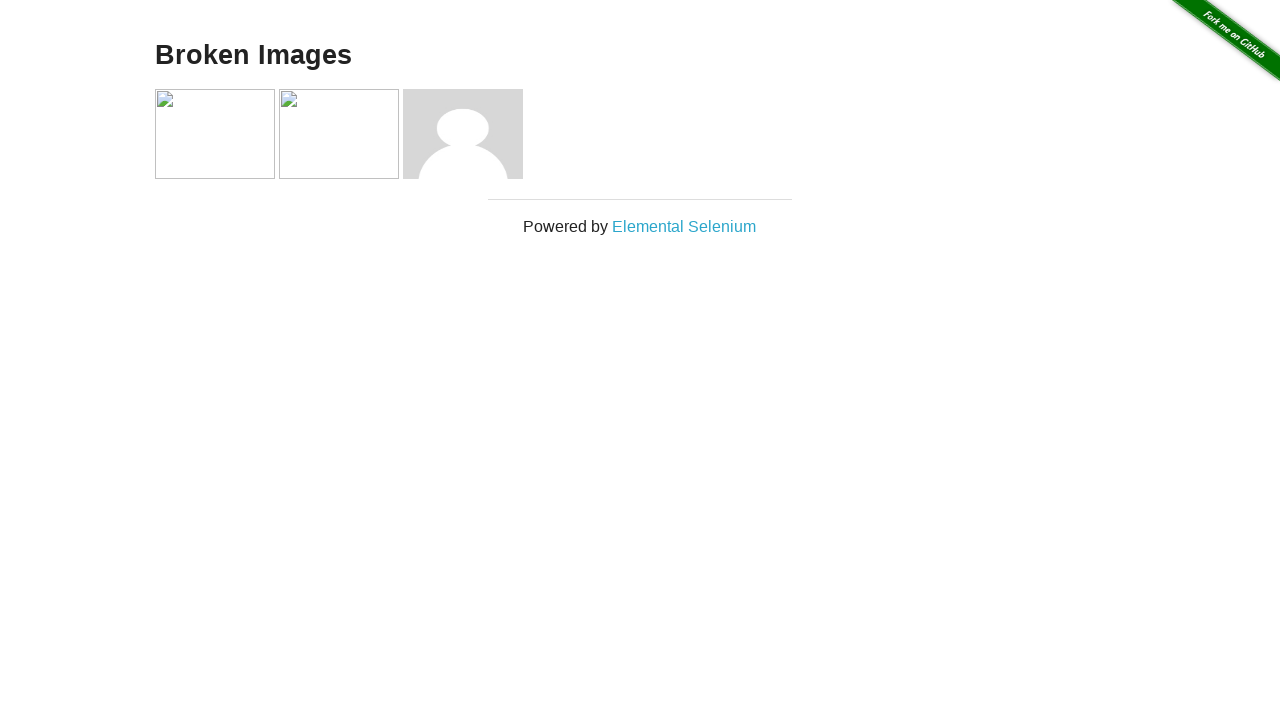